Tests clearing completed tasks when Active filter is applied - completes 2 tasks, filters to Active, clears completed, and verifies only 1 active task remains

Starting URL: https://demo.playwright.dev/todomvc

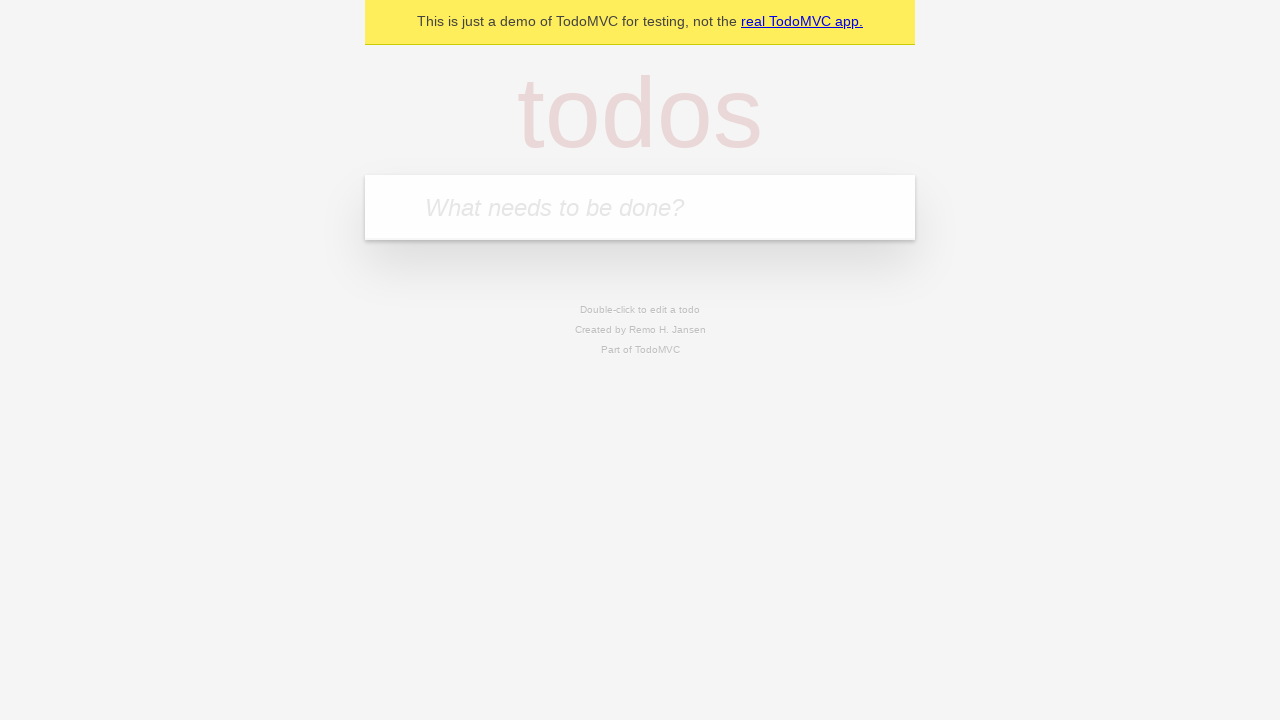

Filled new todo field with first task on .new-todo
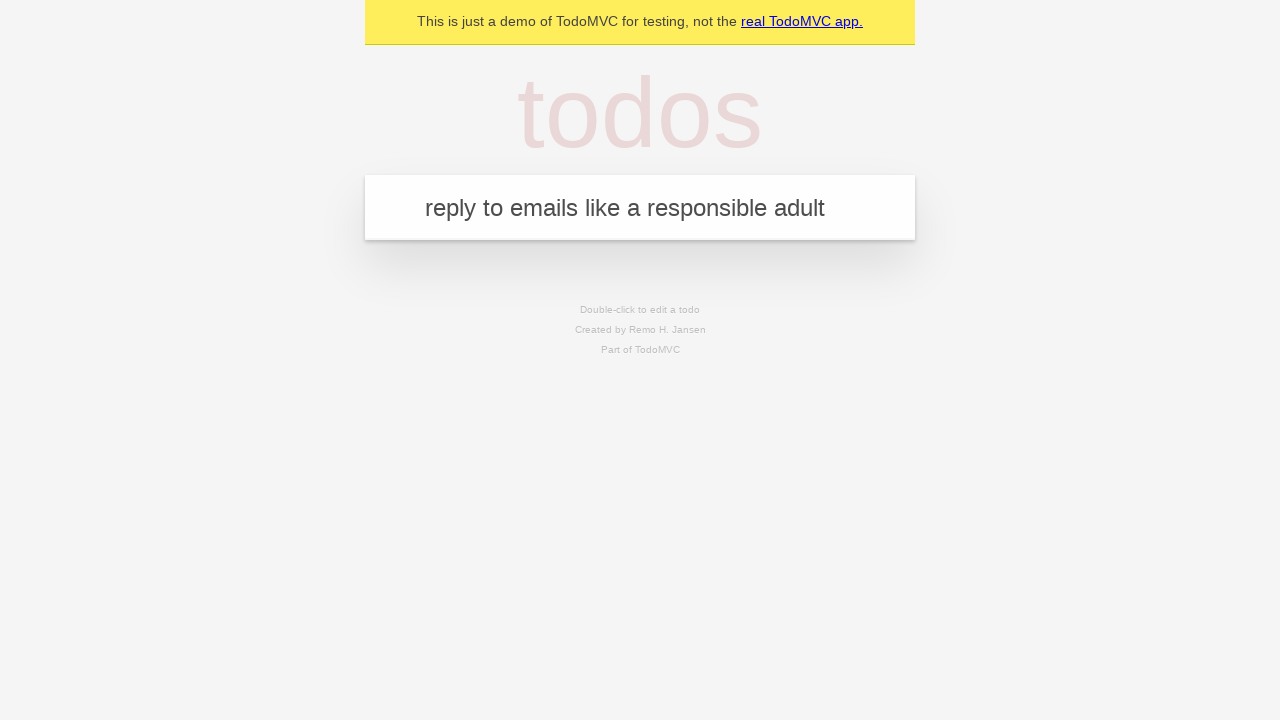

Pressed Enter to add first task on .new-todo
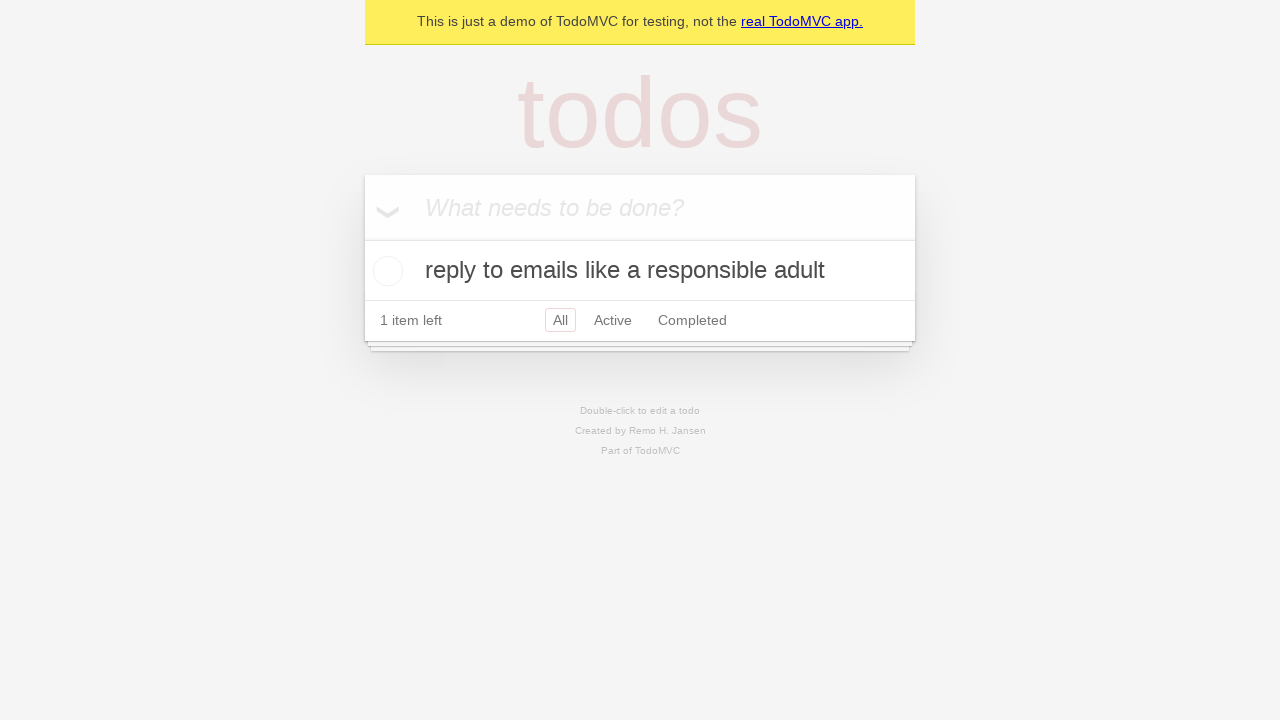

Filled new todo field with second task on .new-todo
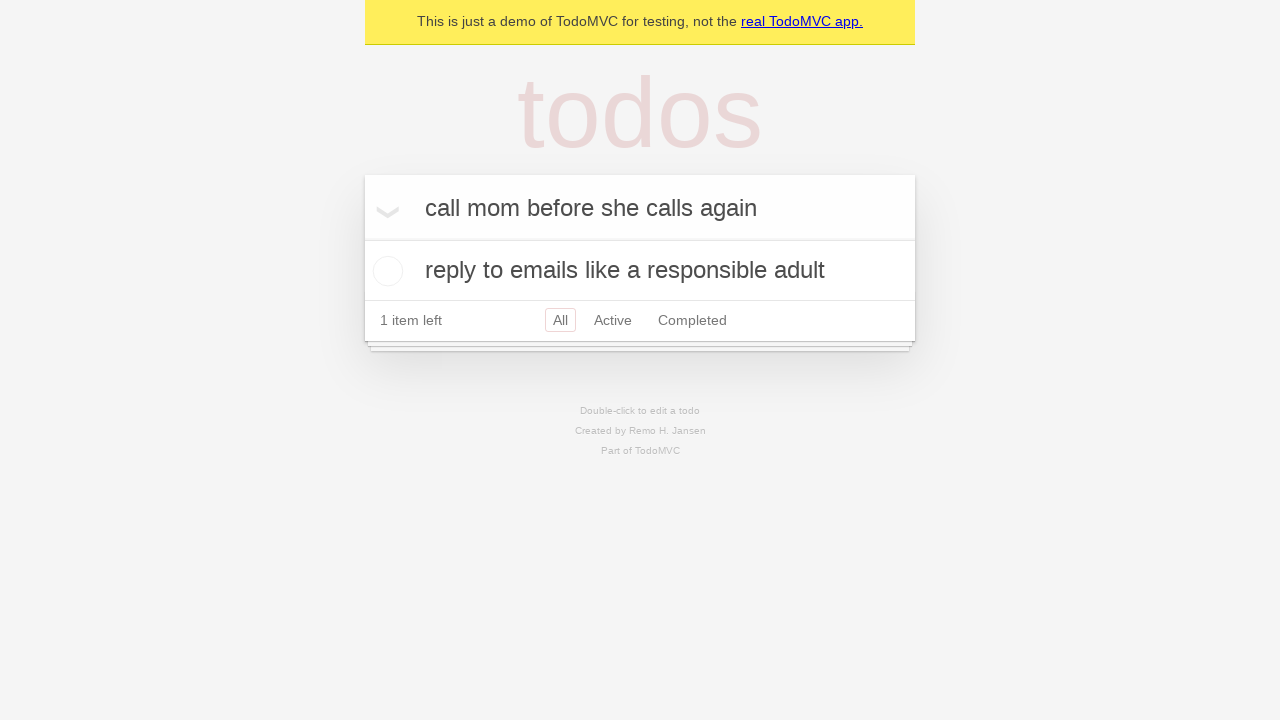

Pressed Enter to add second task on .new-todo
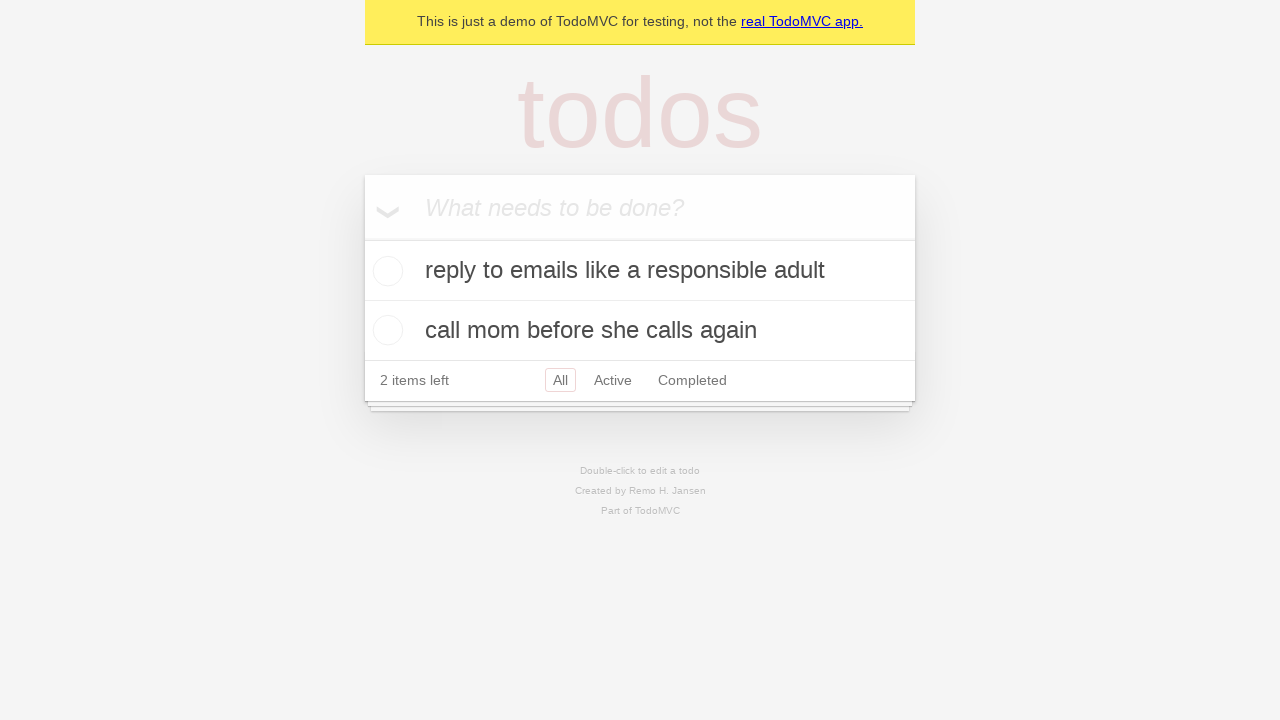

Filled new todo field with third task on .new-todo
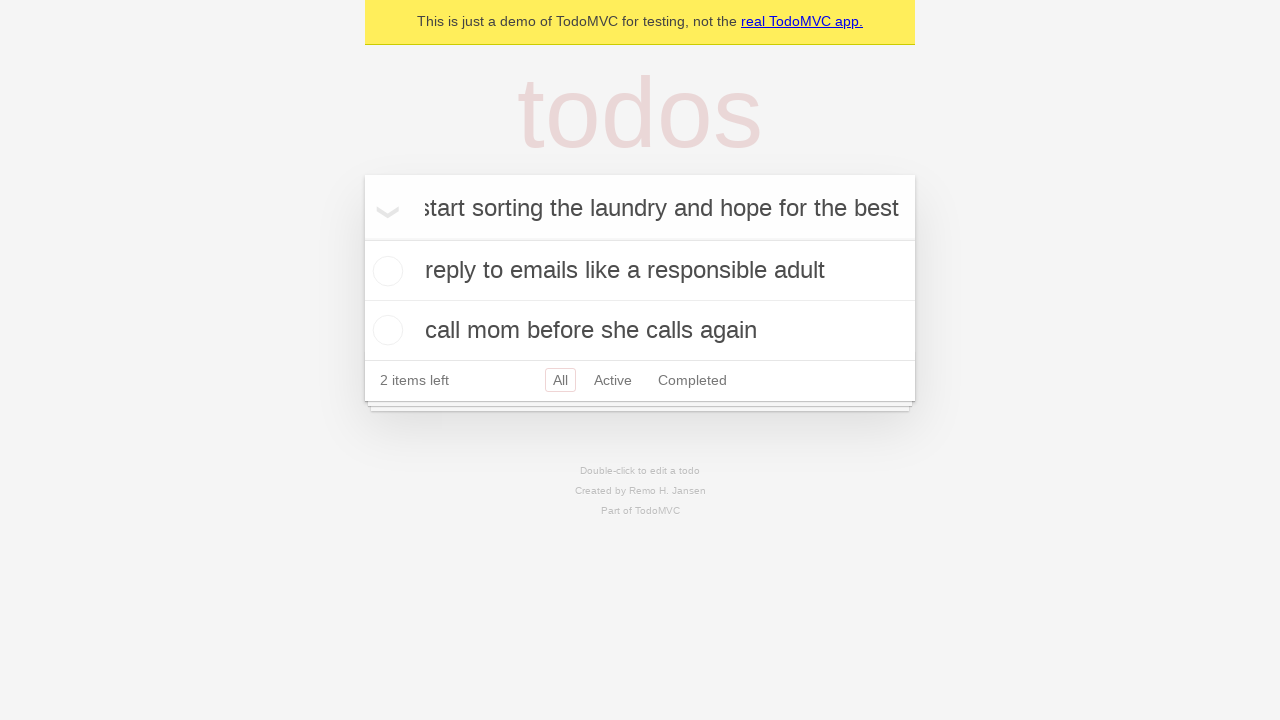

Pressed Enter to add third task on .new-todo
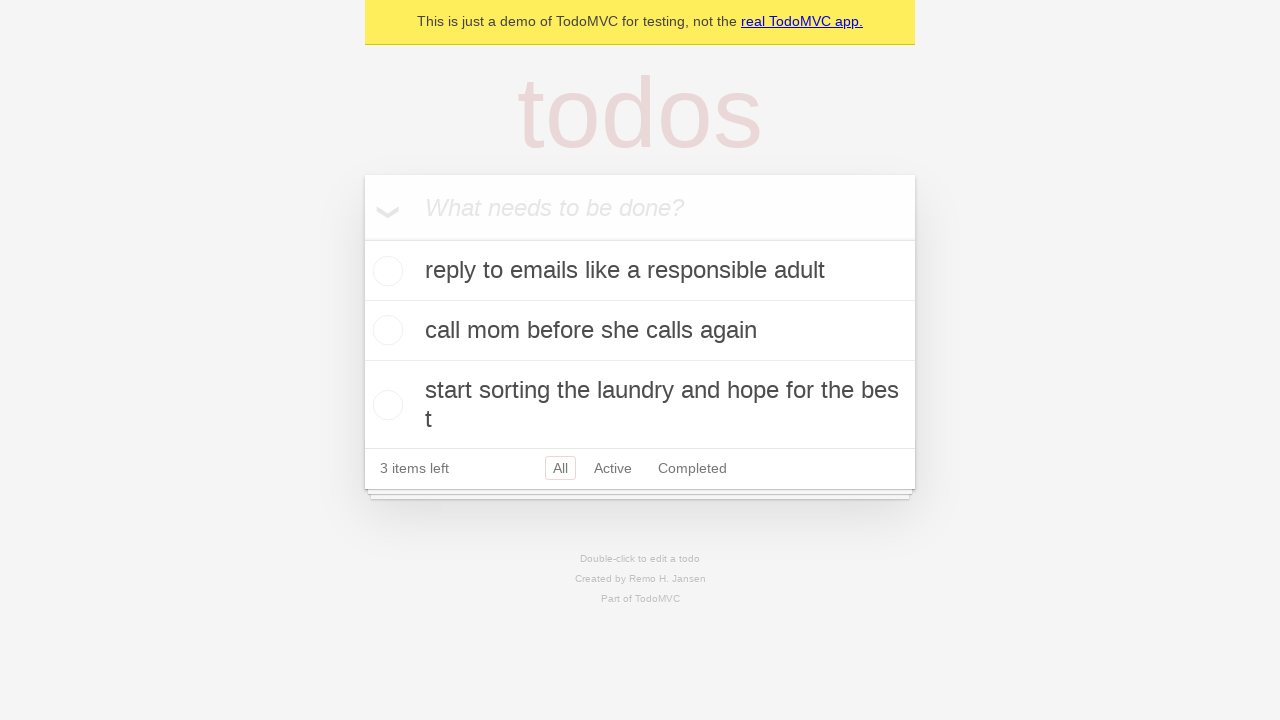

Verified all 3 tasks are present
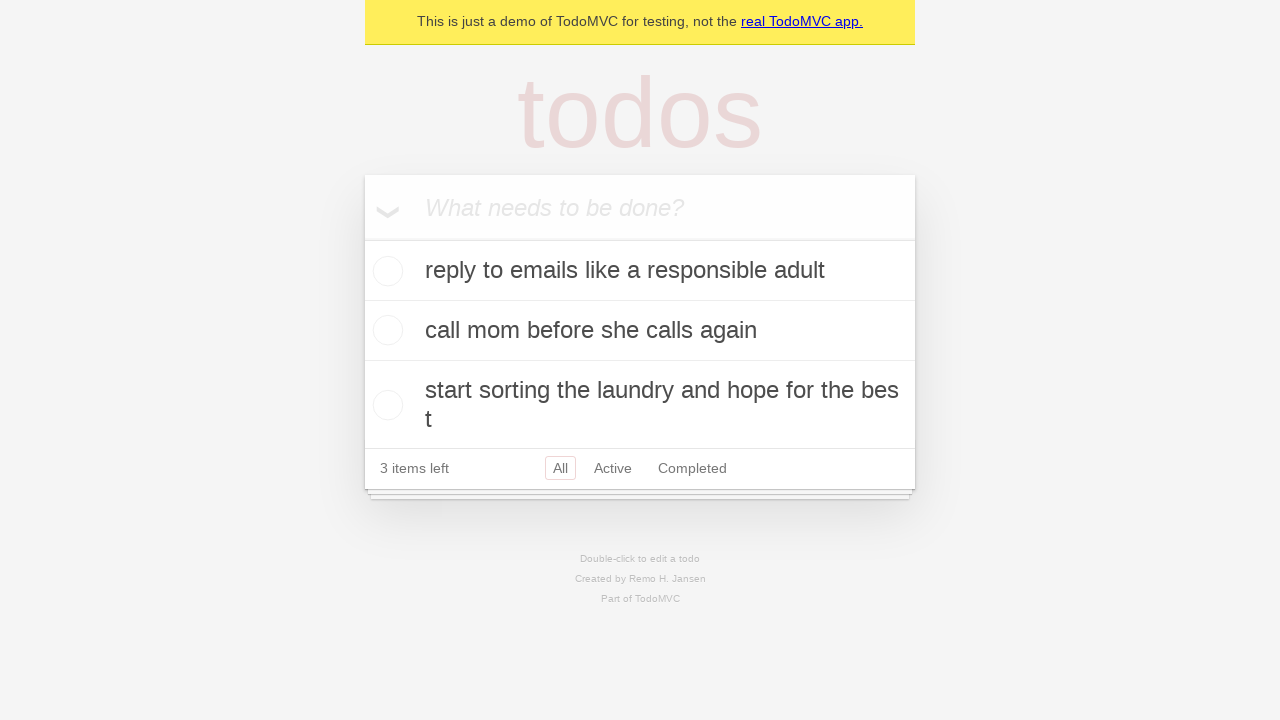

Completed first task at (385, 271) on .todo-list li >> nth=0 >> .toggle
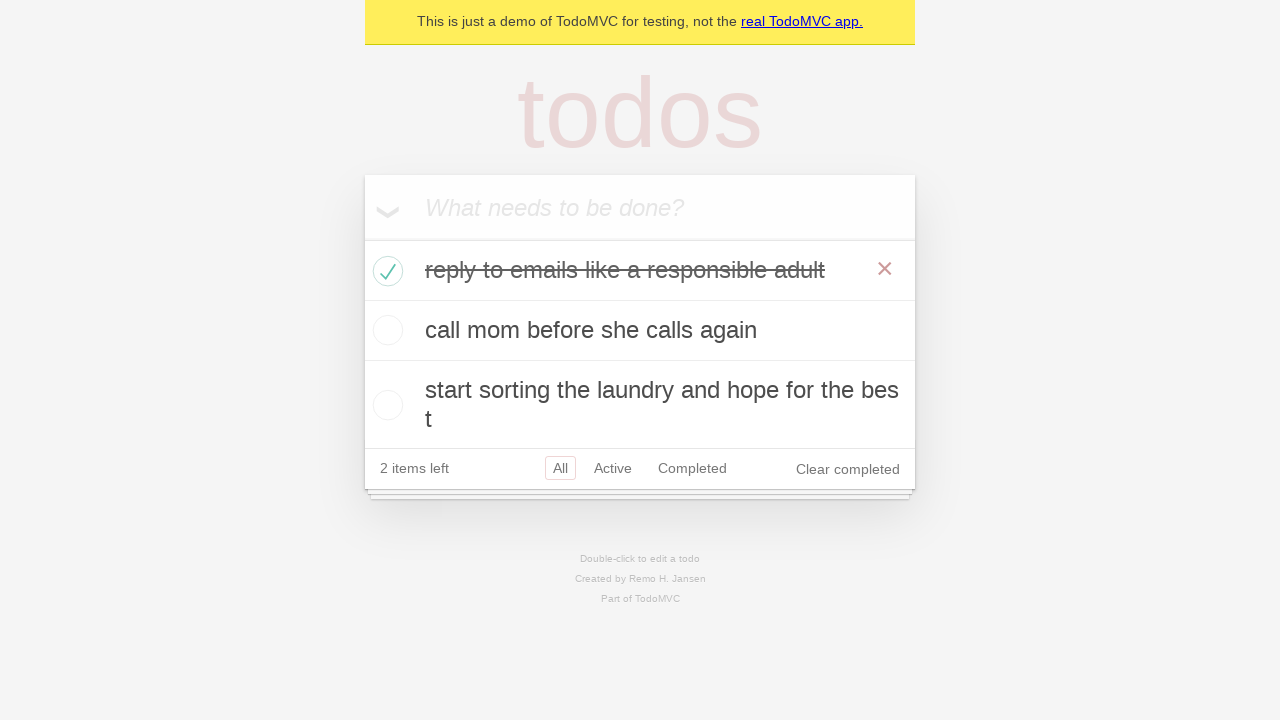

Completed second task at (385, 330) on .todo-list li >> nth=1 >> .toggle
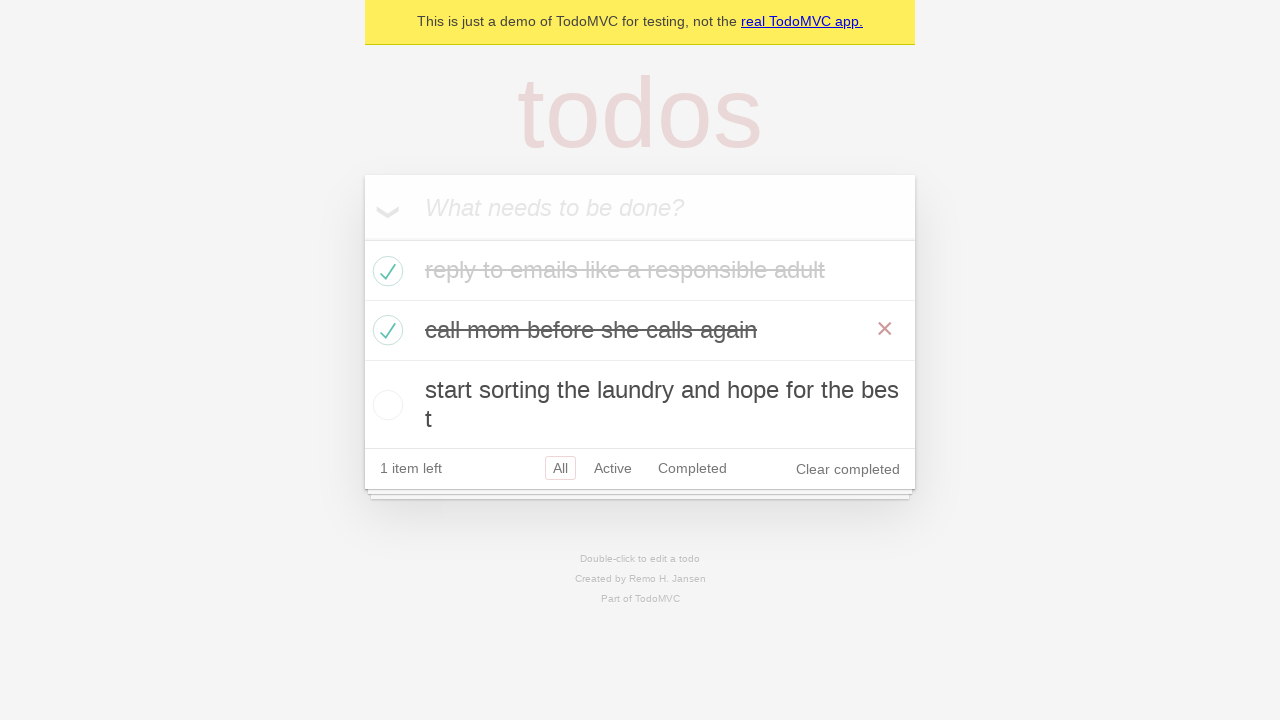

Applied Active filter to show only uncompleted tasks at (613, 468) on a[href='#/active']
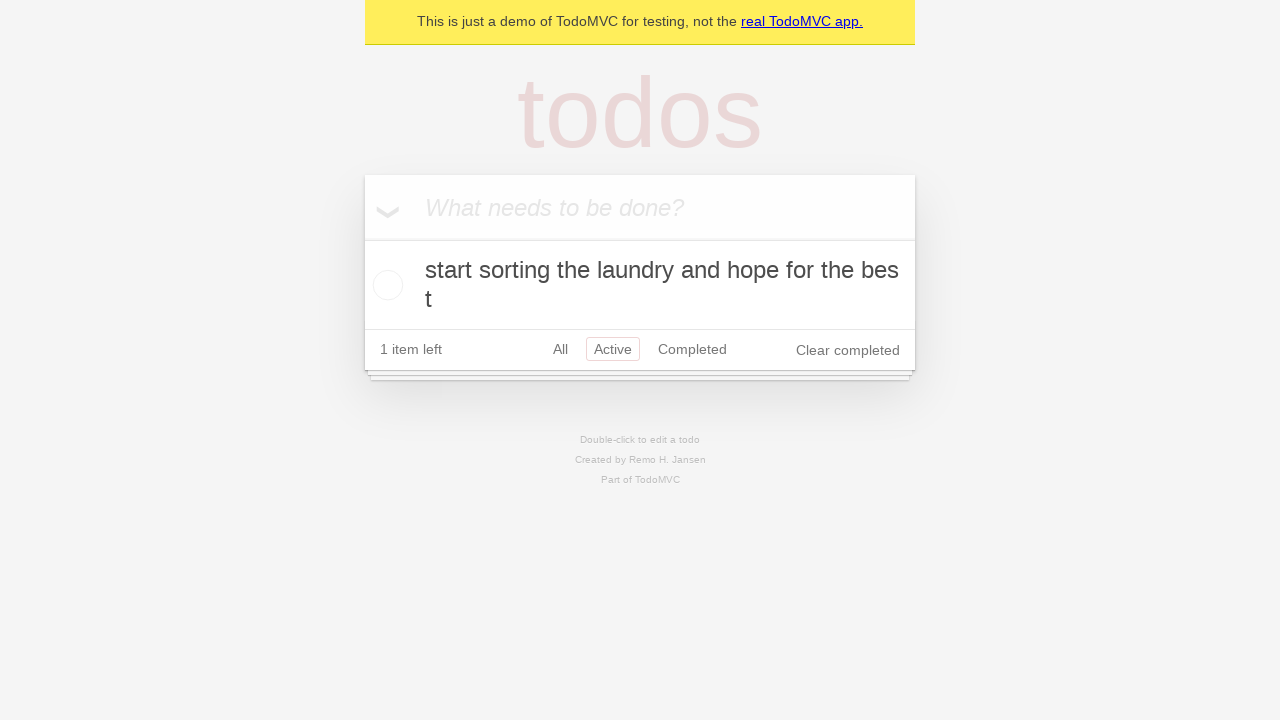

Clicked Clear completed button to remove completed tasks at (848, 350) on .clear-completed
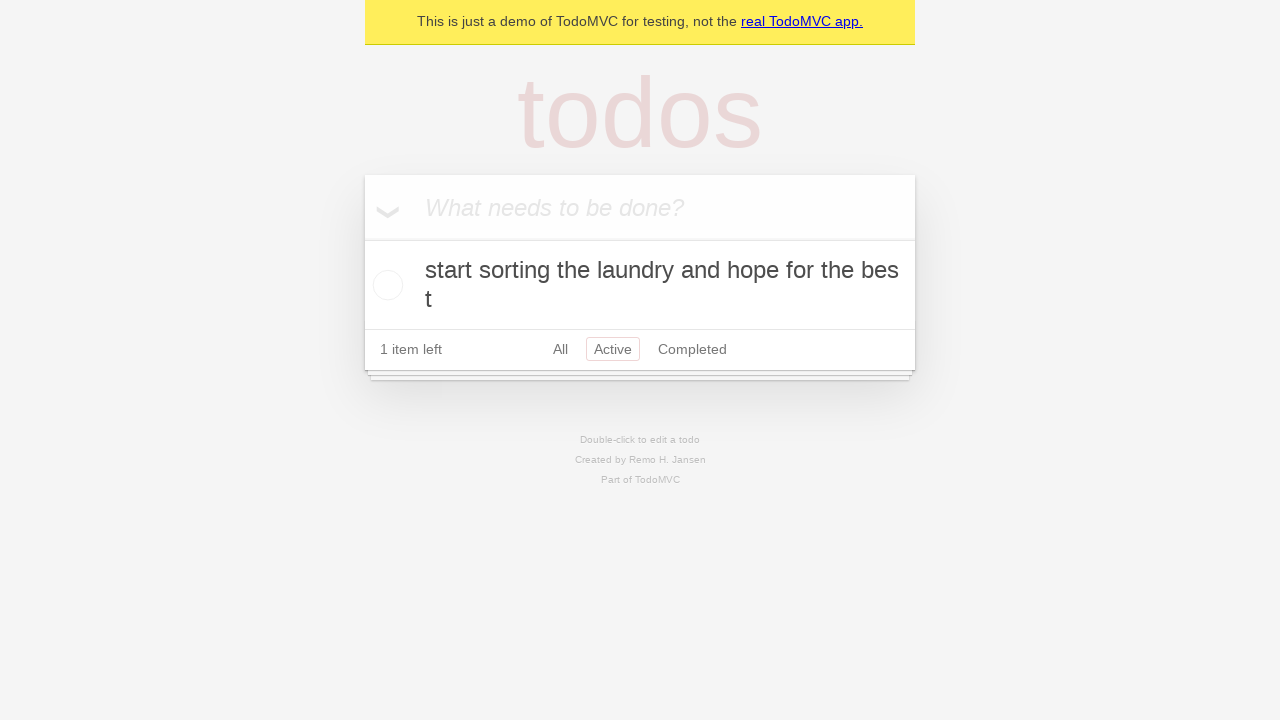

Applied All filter to view all remaining tasks at (560, 349) on a[href='#/']
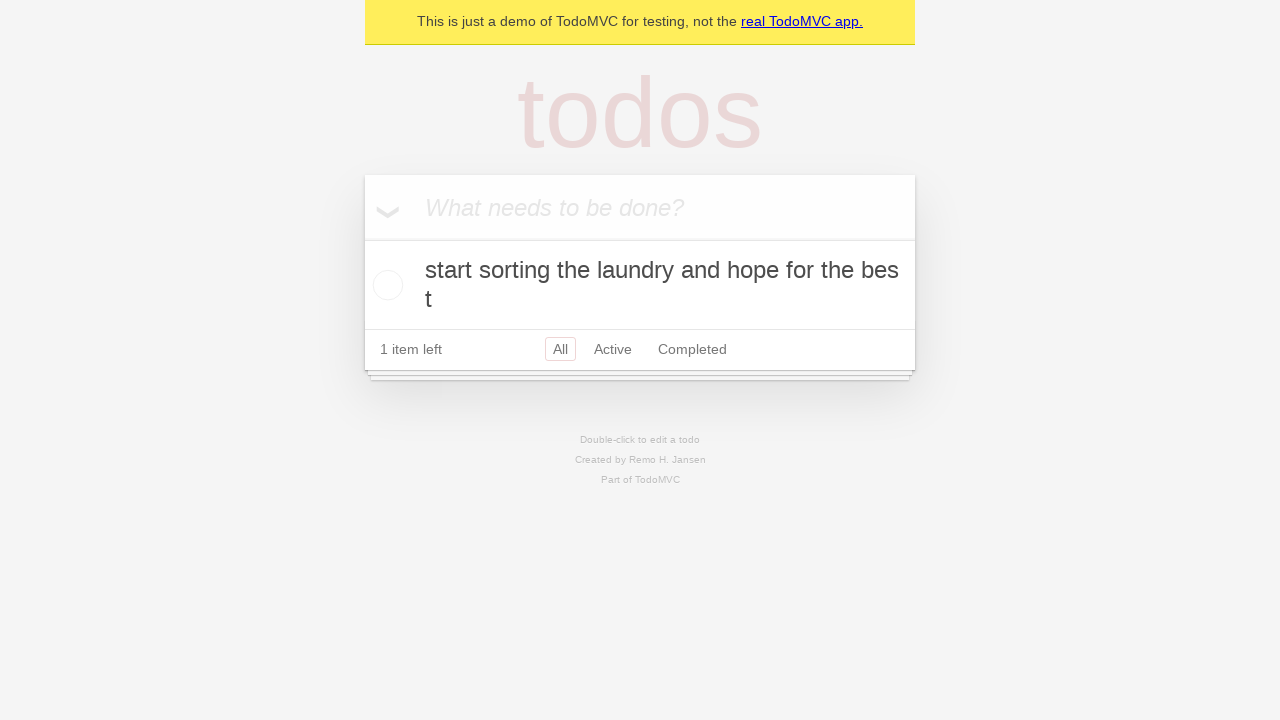

Verified that only 1 active task remains after clearing completed tasks
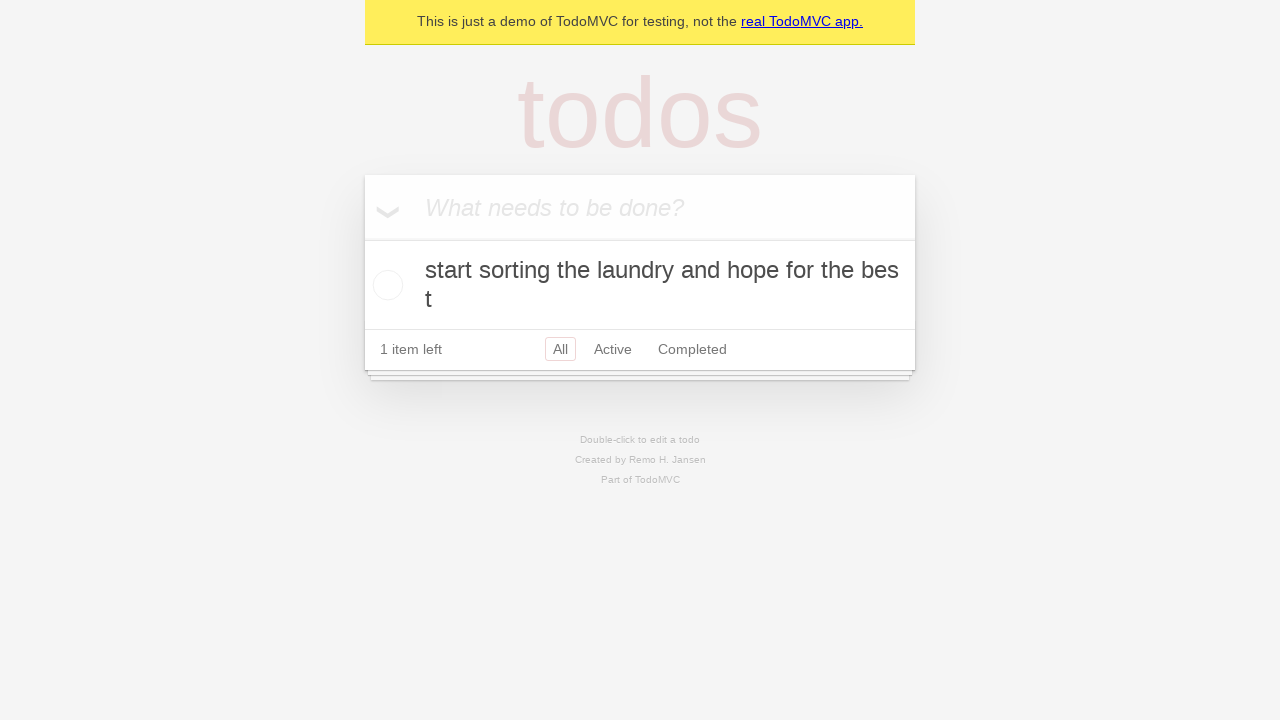

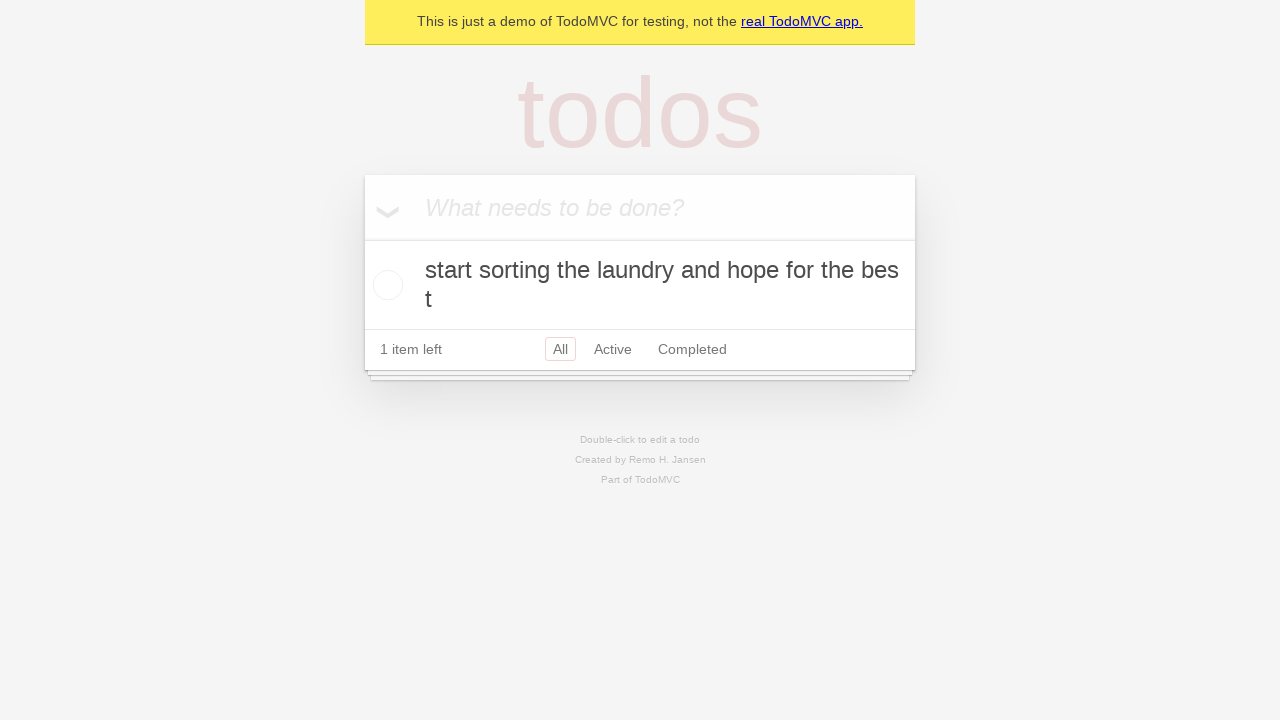